Tests browser window switching functionality by clicking Help link to open a new window, then navigating to Google Account page and switching between multiple browser windows/tabs.

Starting URL: https://www.gmail.com/

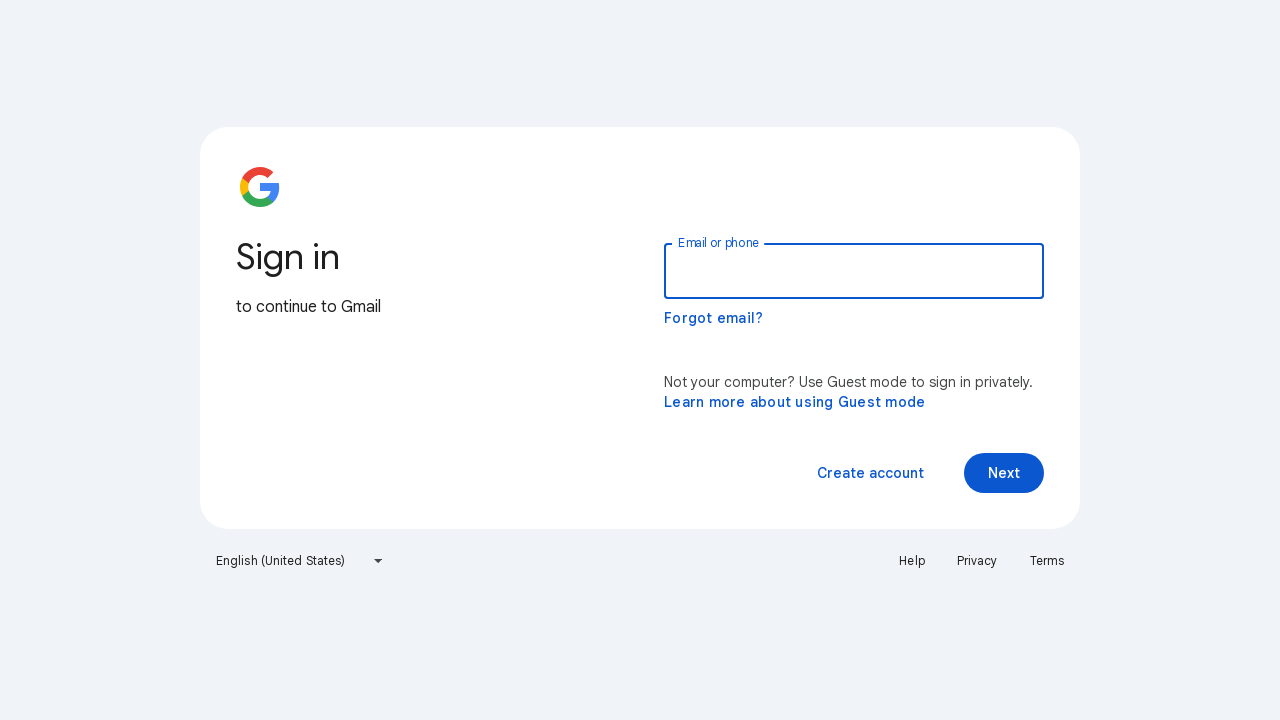

Clicked Help link to open new window at (912, 561) on xpath=//*[text()='Help']
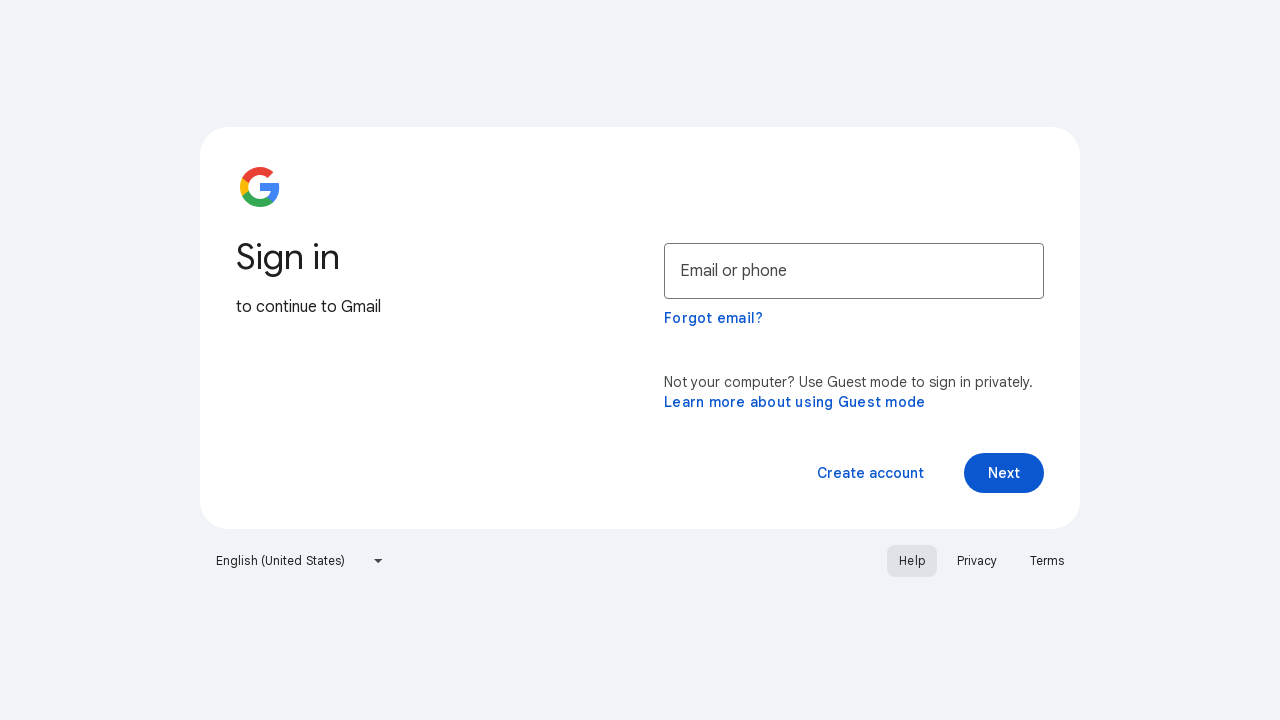

Help page loaded successfully
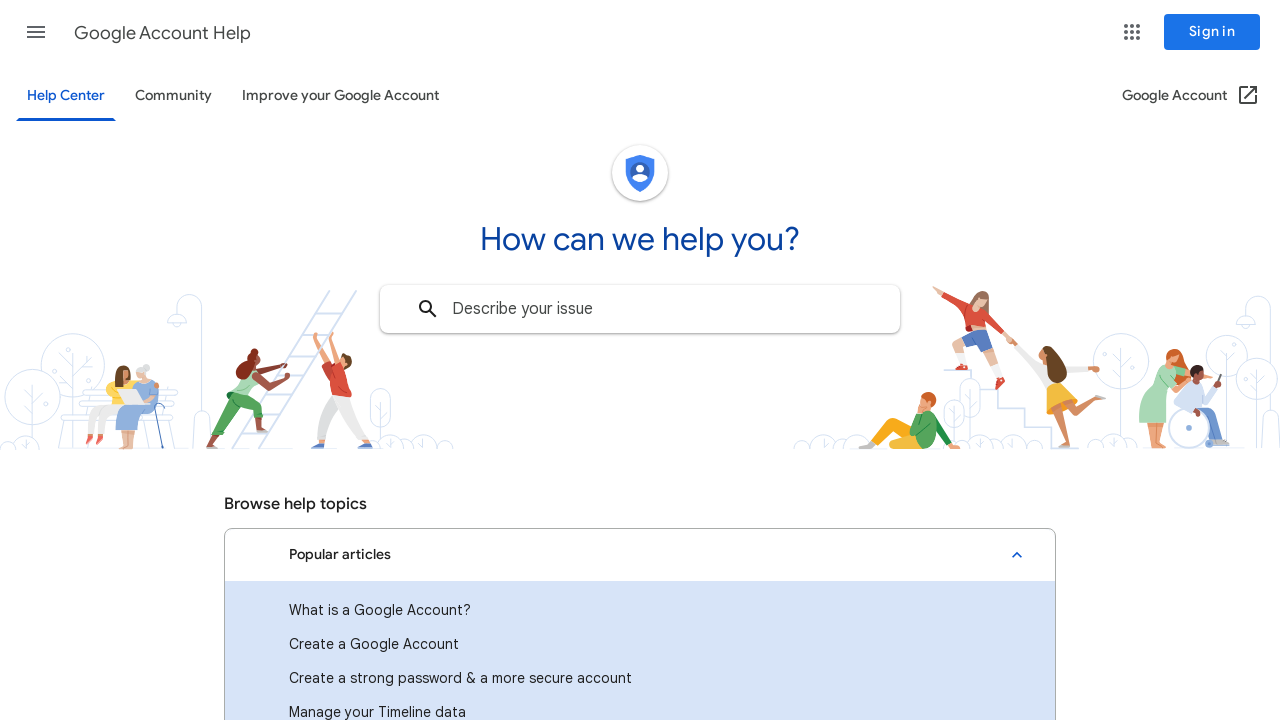

Clicked Google Account link to open new window at (1174, 96) on xpath=//*[text()='Google Account']
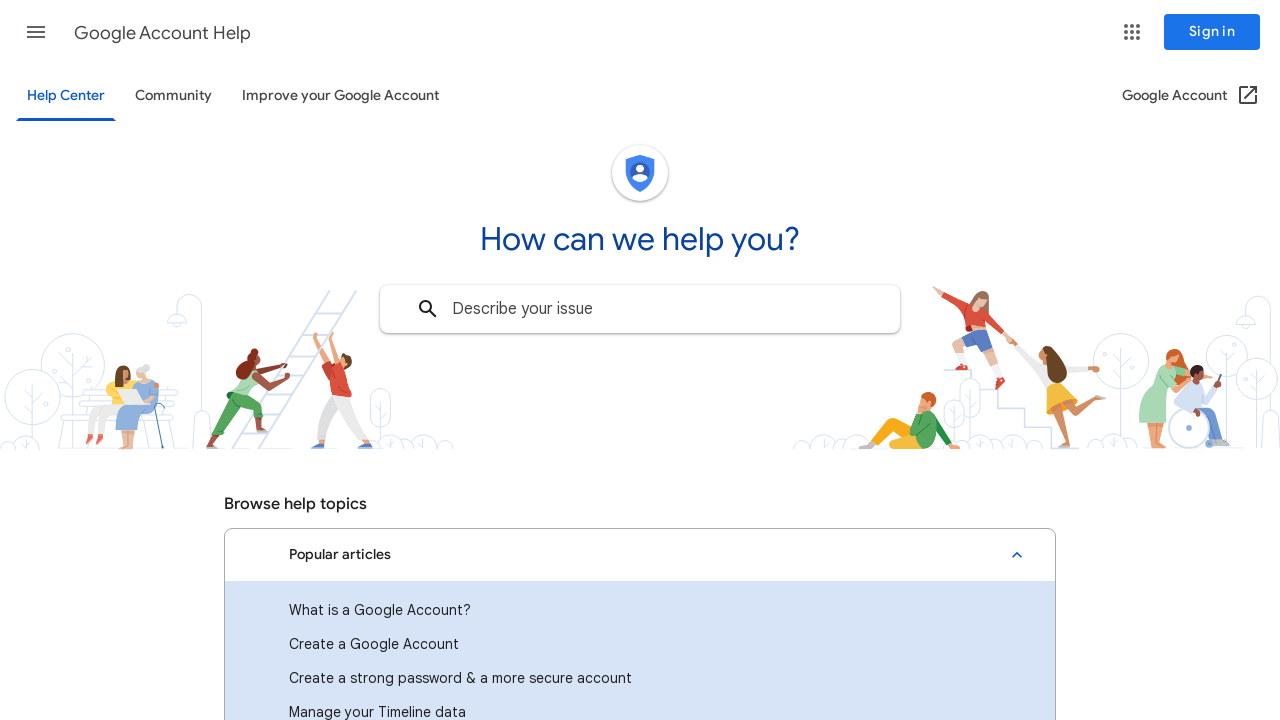

Google Account page loaded successfully
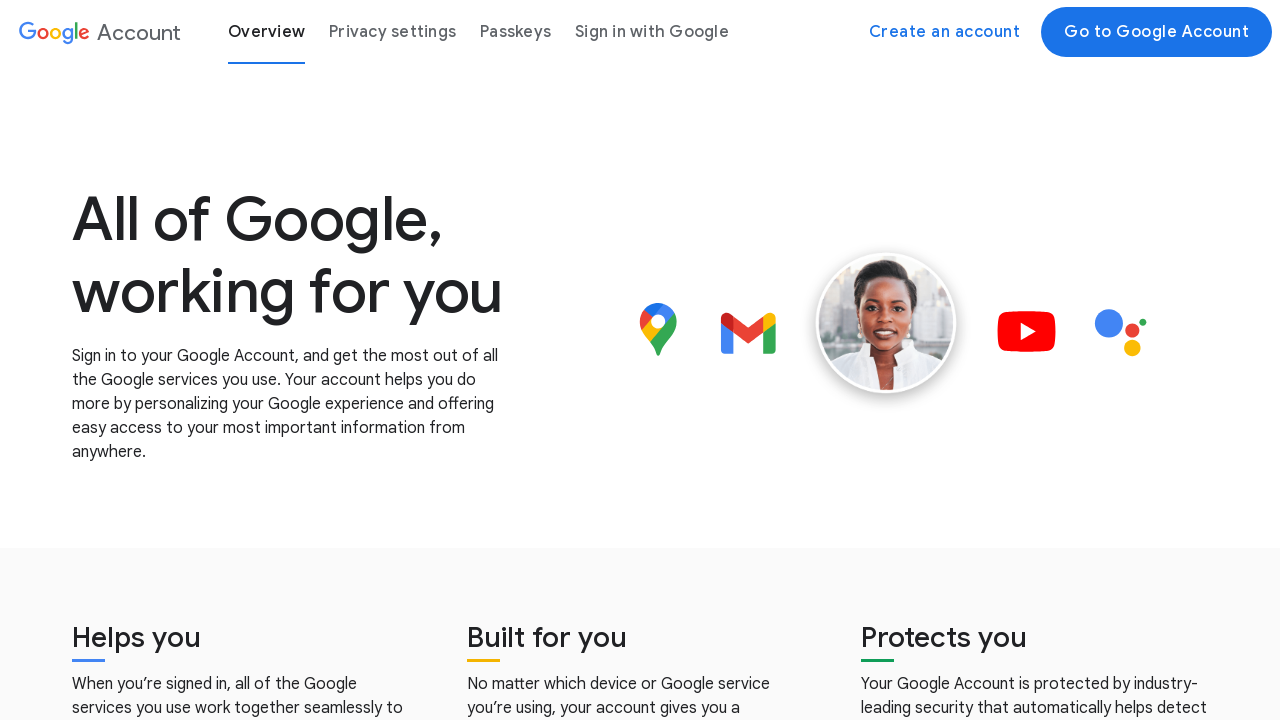

Retrieved Google Account page title: Learn More About Google's Secure and Protected Accounts - Google
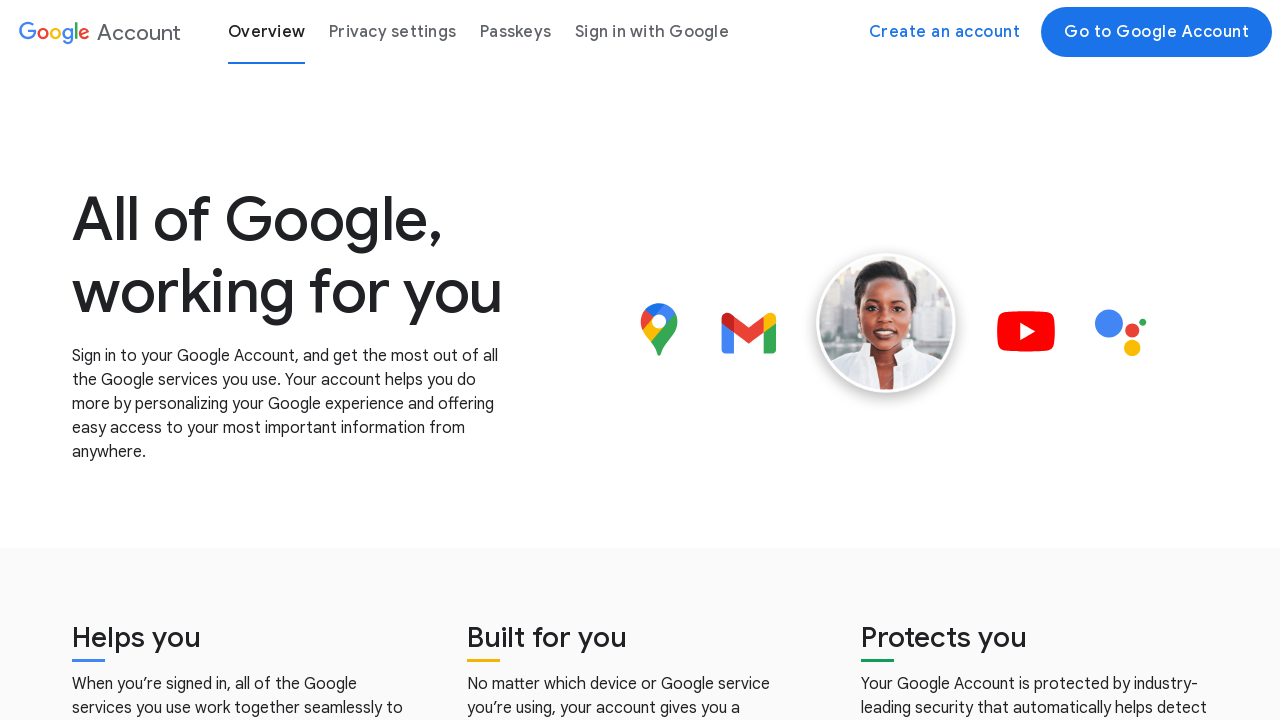

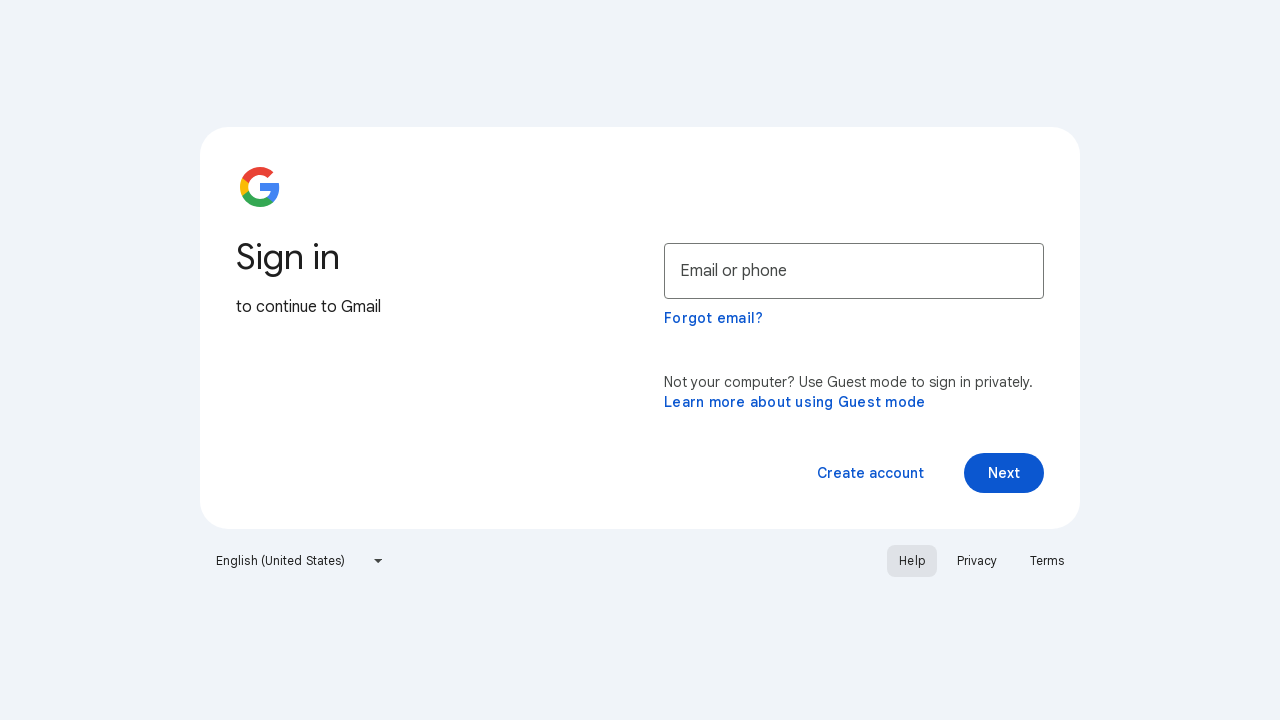